Fills out a text box form with full name, email, current address and permanent address fields

Starting URL: https://demoqa.com/elements

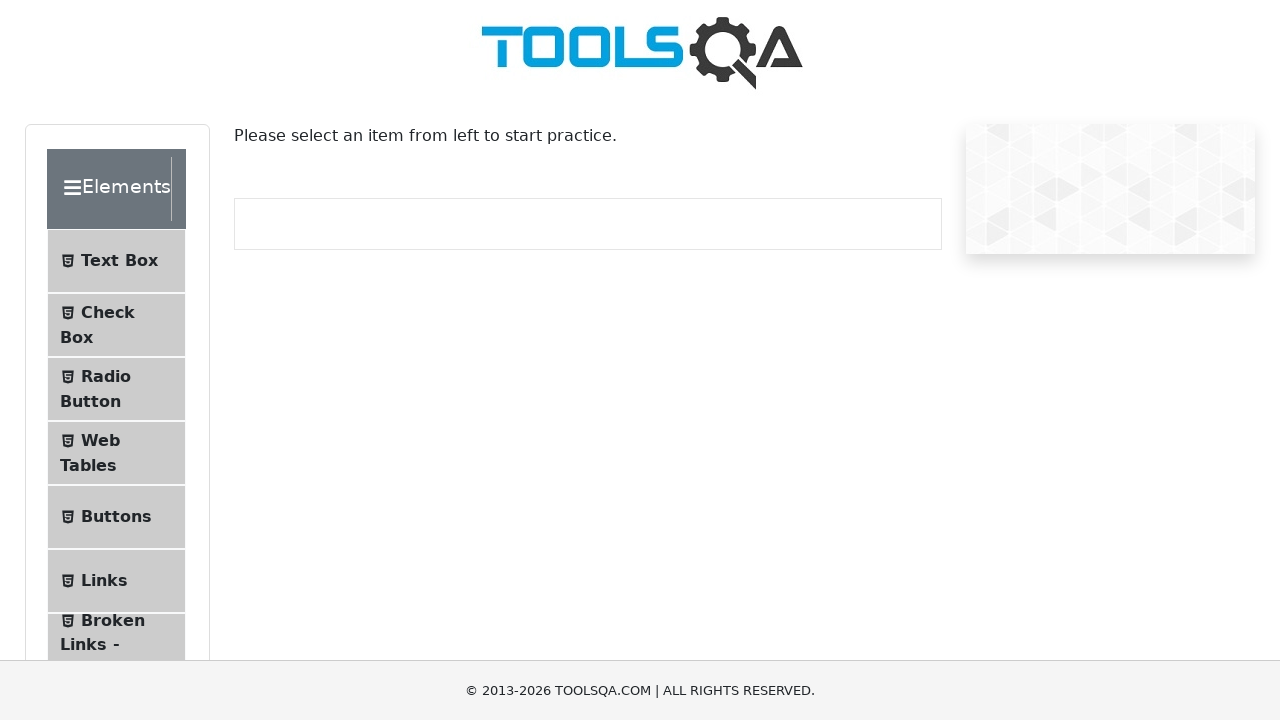

Clicked on Text Box tab at (119, 261) on text=Text Box
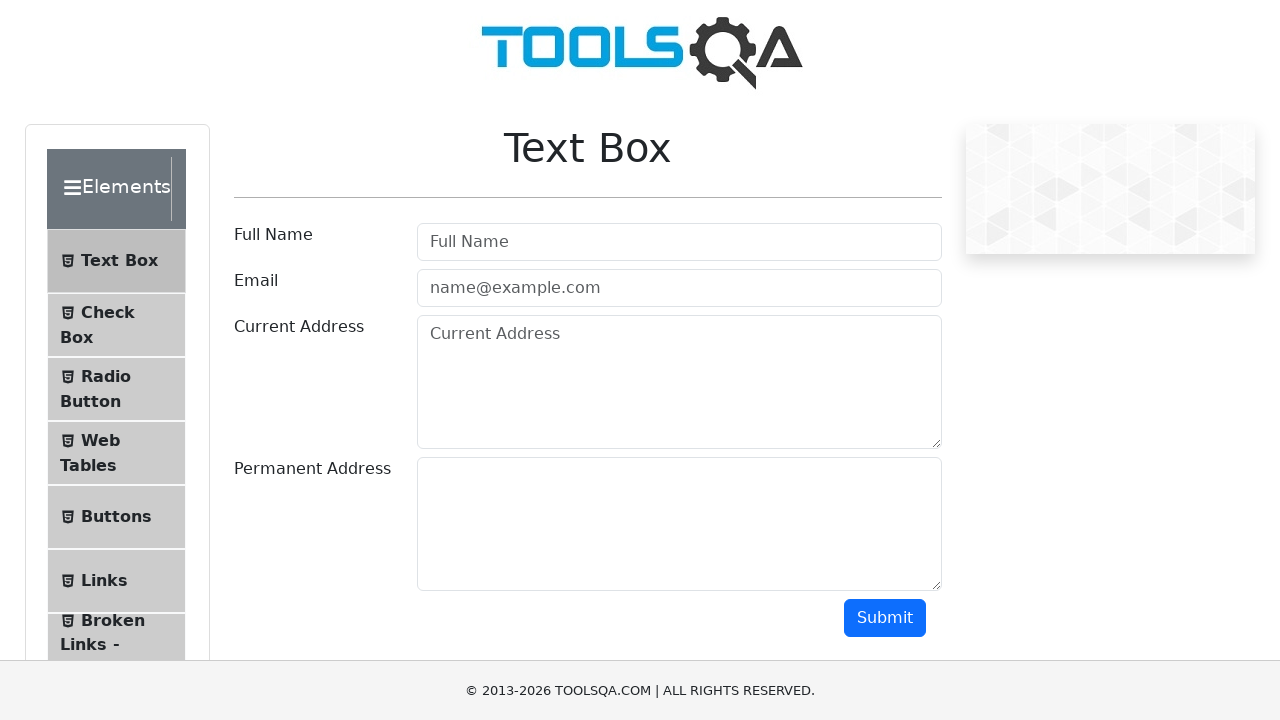

Filled full name field with 'Govind' on #userName
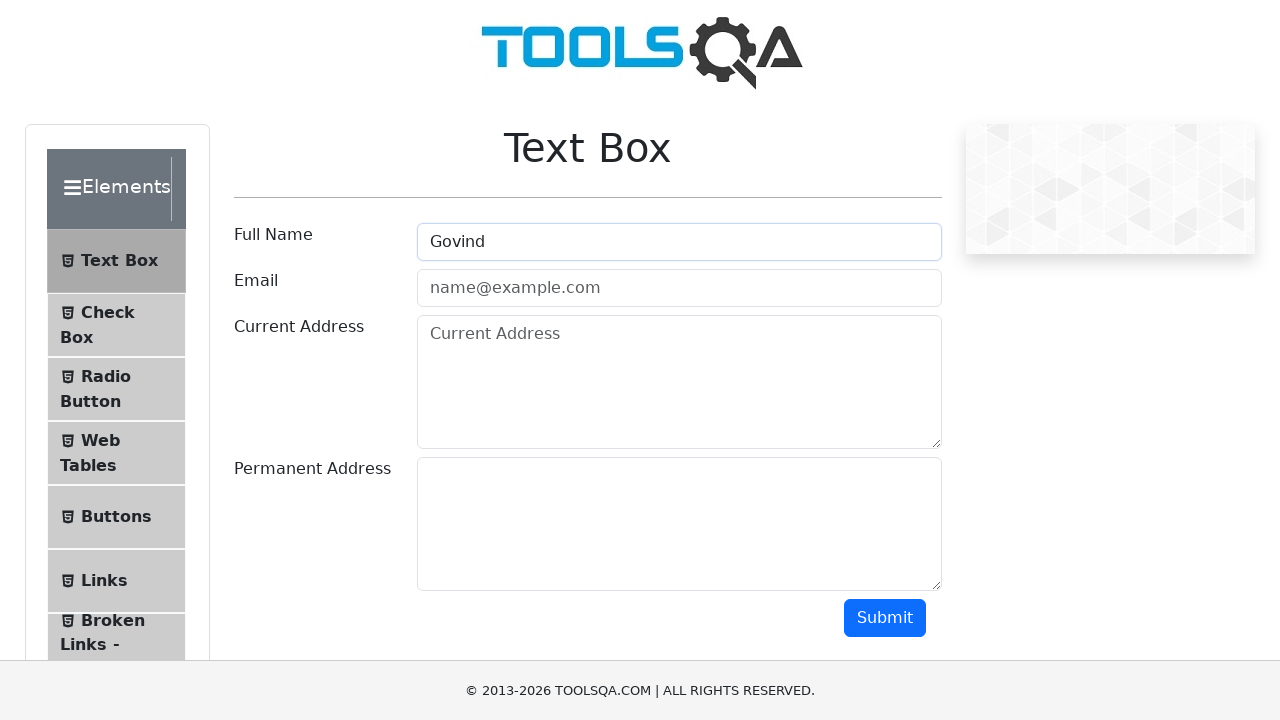

Filled email field with 'sampleemail@gmail.com' on #userEmail
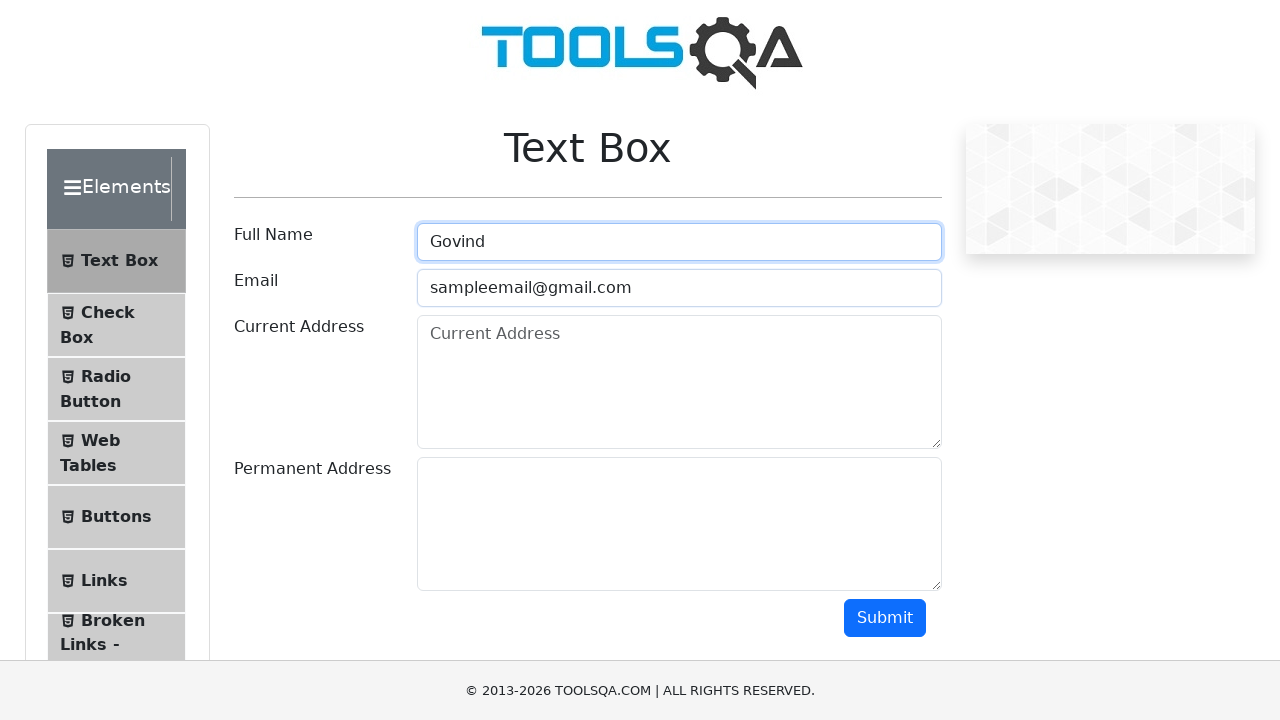

Filled current address field with 'Sowkarpet' on #currentAddress
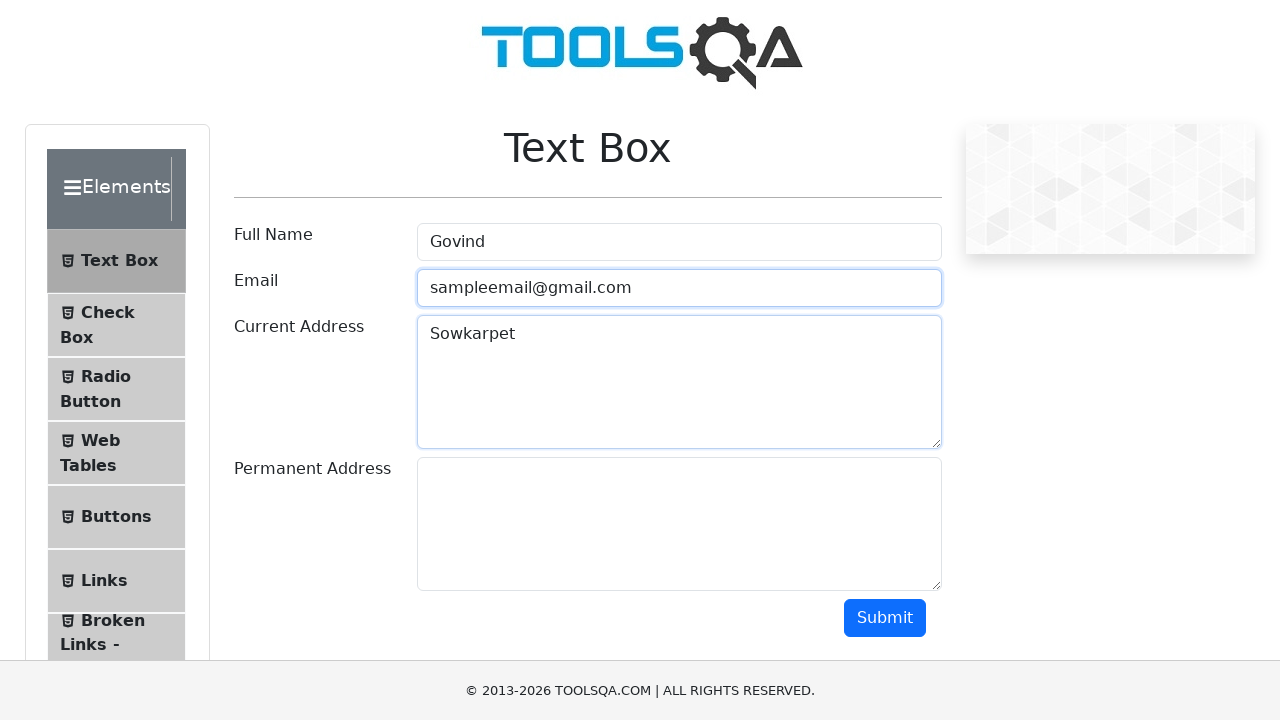

Filled permanent address field with 'Madipakkam' on #permanentAddress
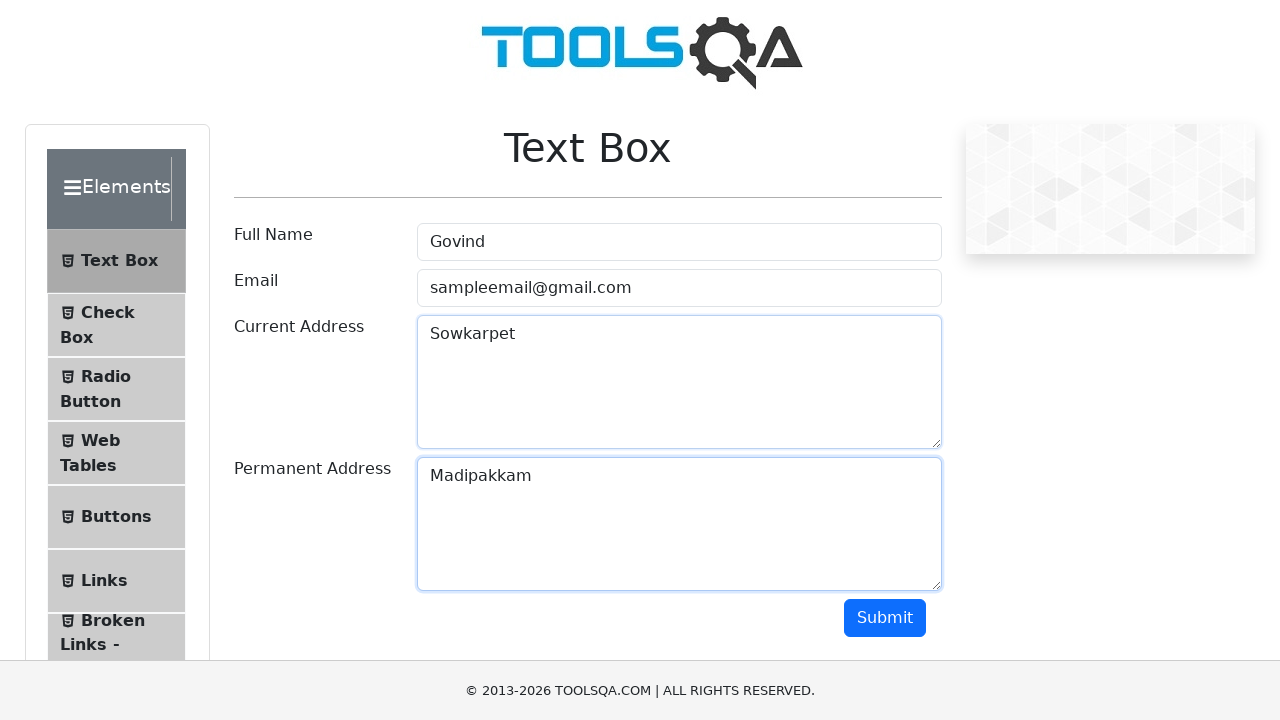

Clicked submit button to submit the form at (885, 618) on #submit
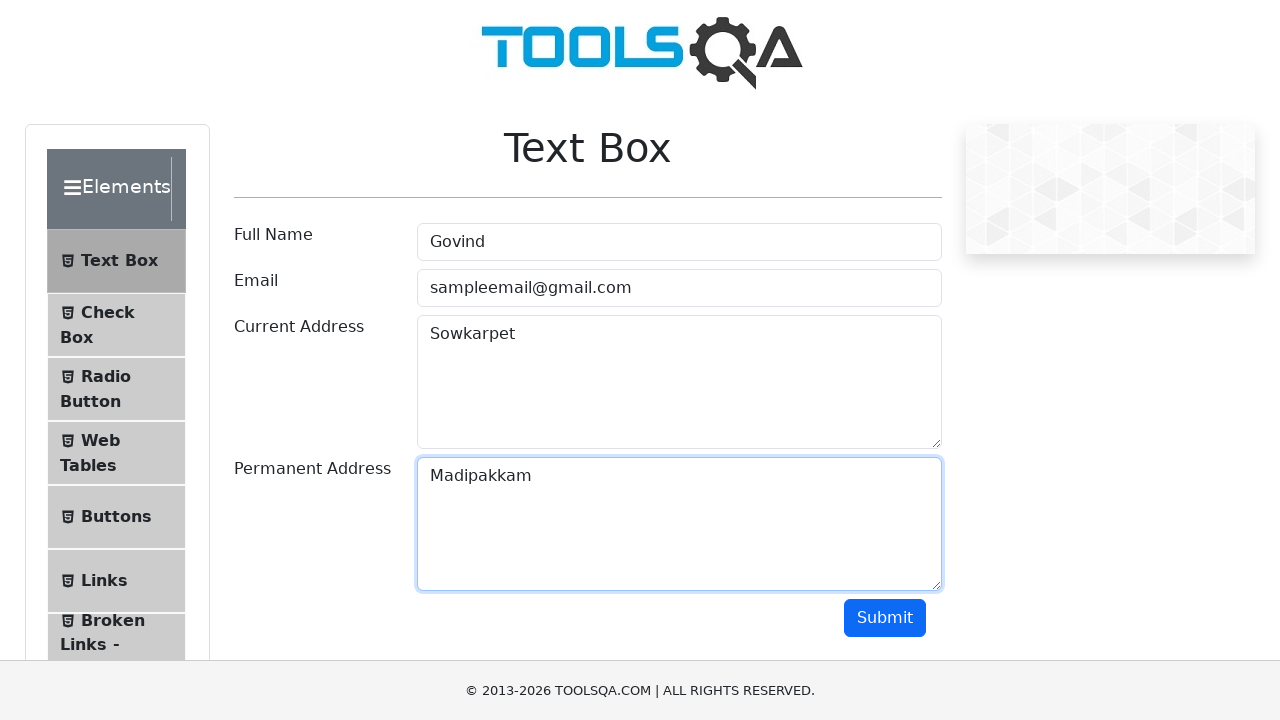

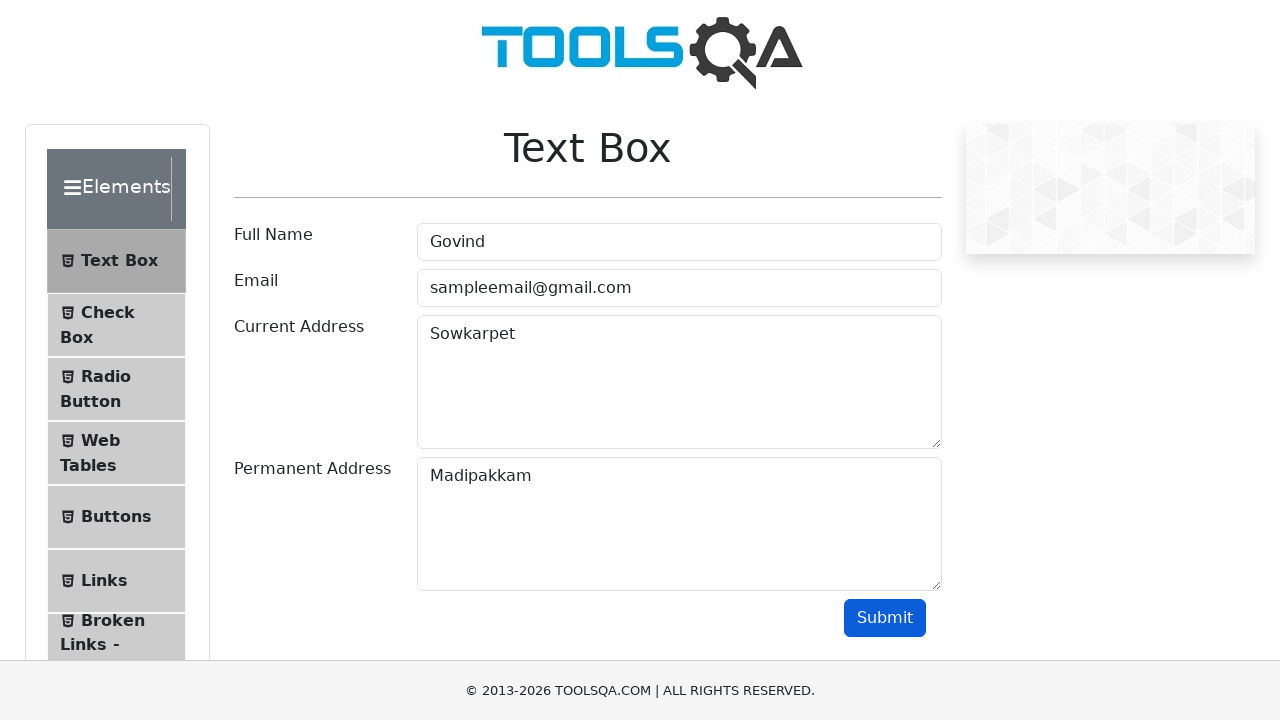